Searches for a product on Newegg website, handles location selection, and retrieves product information

Starting URL: https://www.newegg.com/p/pl?d=laptop

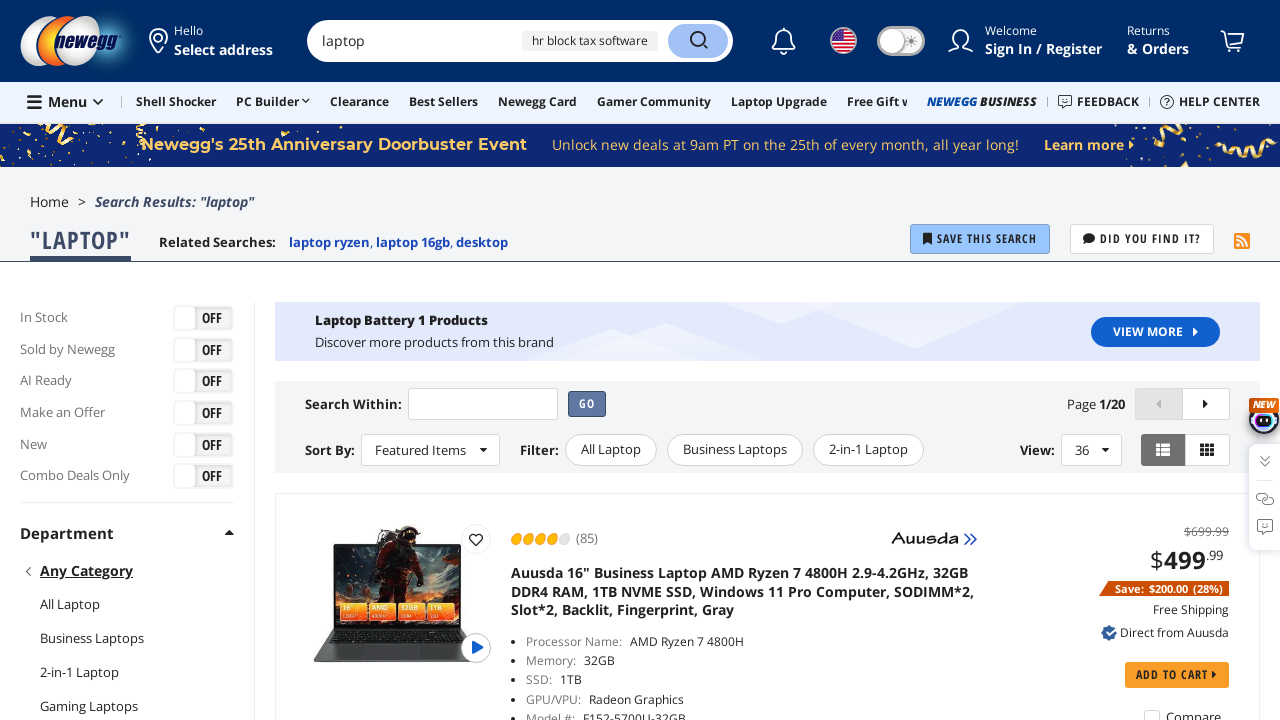

Location selector did not appear or timed out
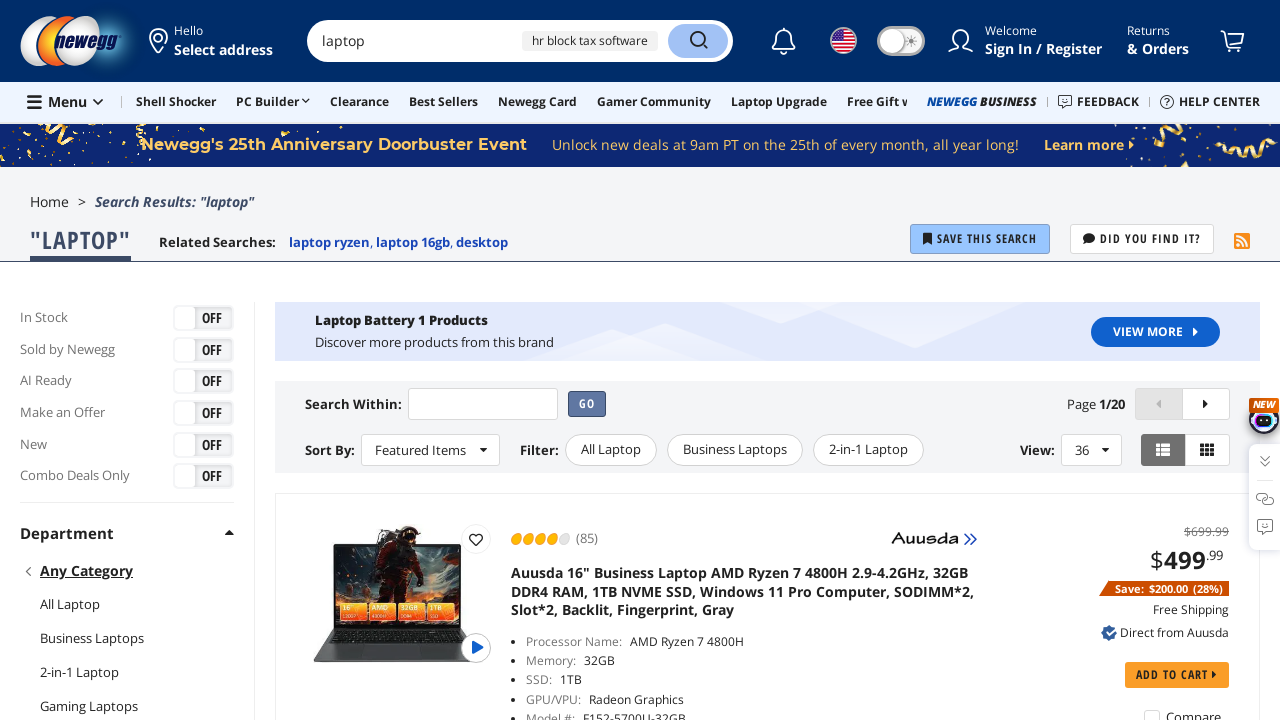

Product title element loaded
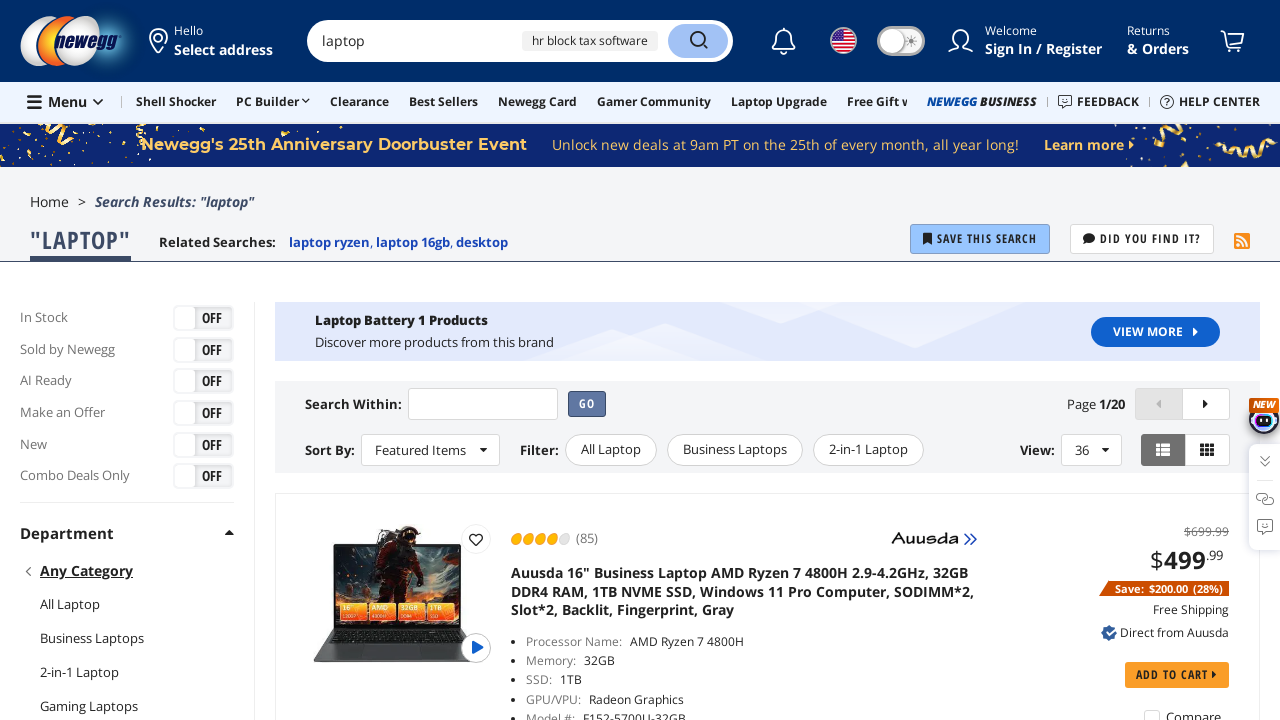

Product price information loaded
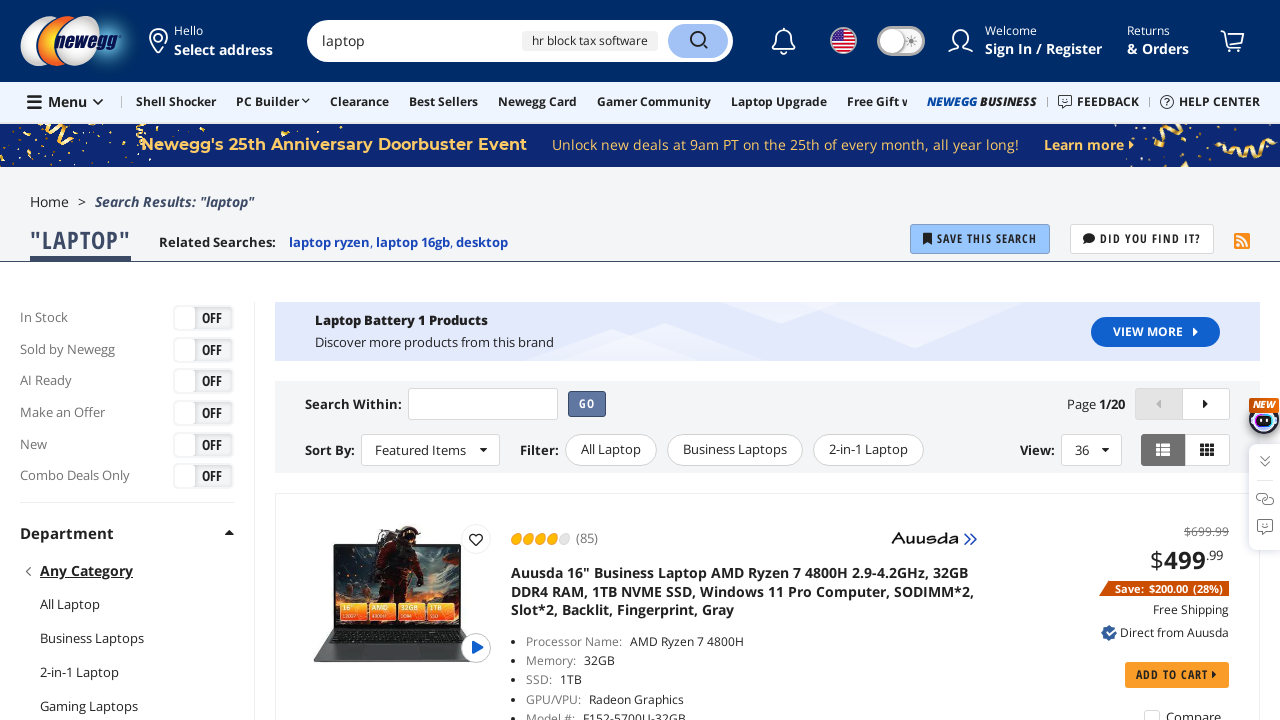

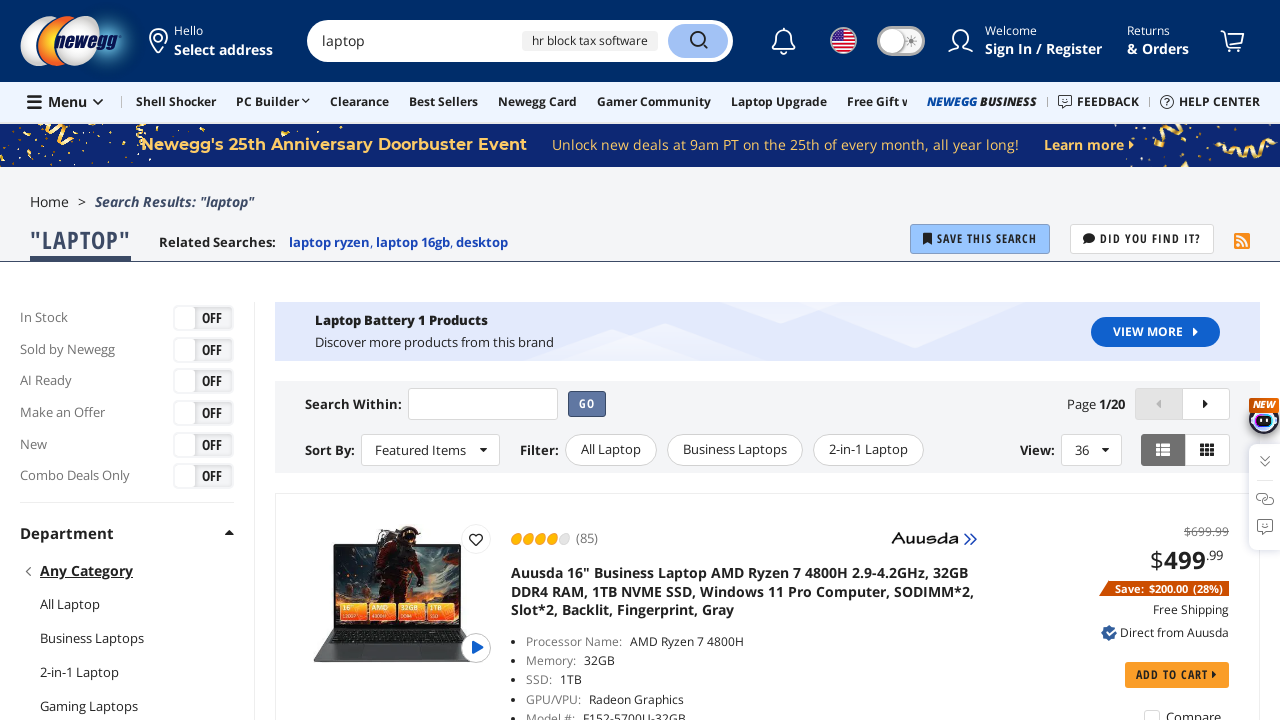